Fills out a comprehensive web form with various input controls including text fields, radio buttons, date picker, checkboxes, file upload, and dropdown selection, then submits the form and validates the URL contains the submitted data.

Starting URL: https://atidcollege.co.il/Xamples/ex_controllers.html

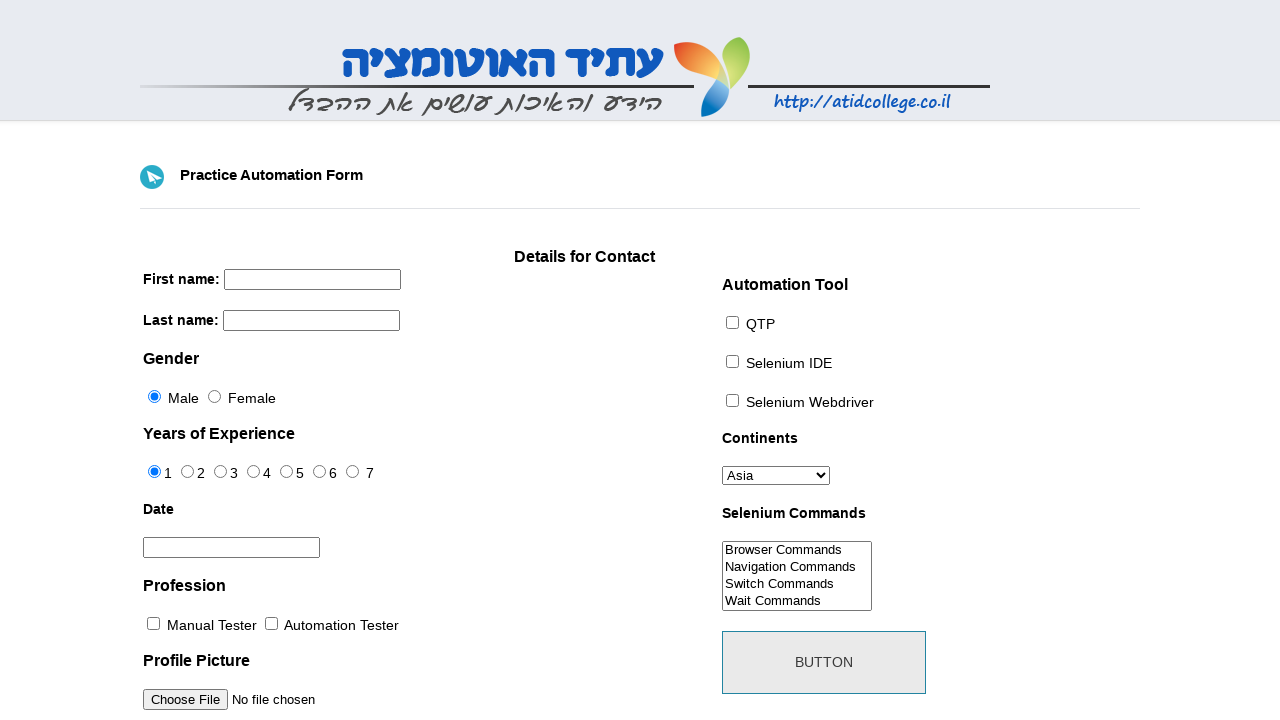

Filled first name field with 'John' on input[name='firstname']
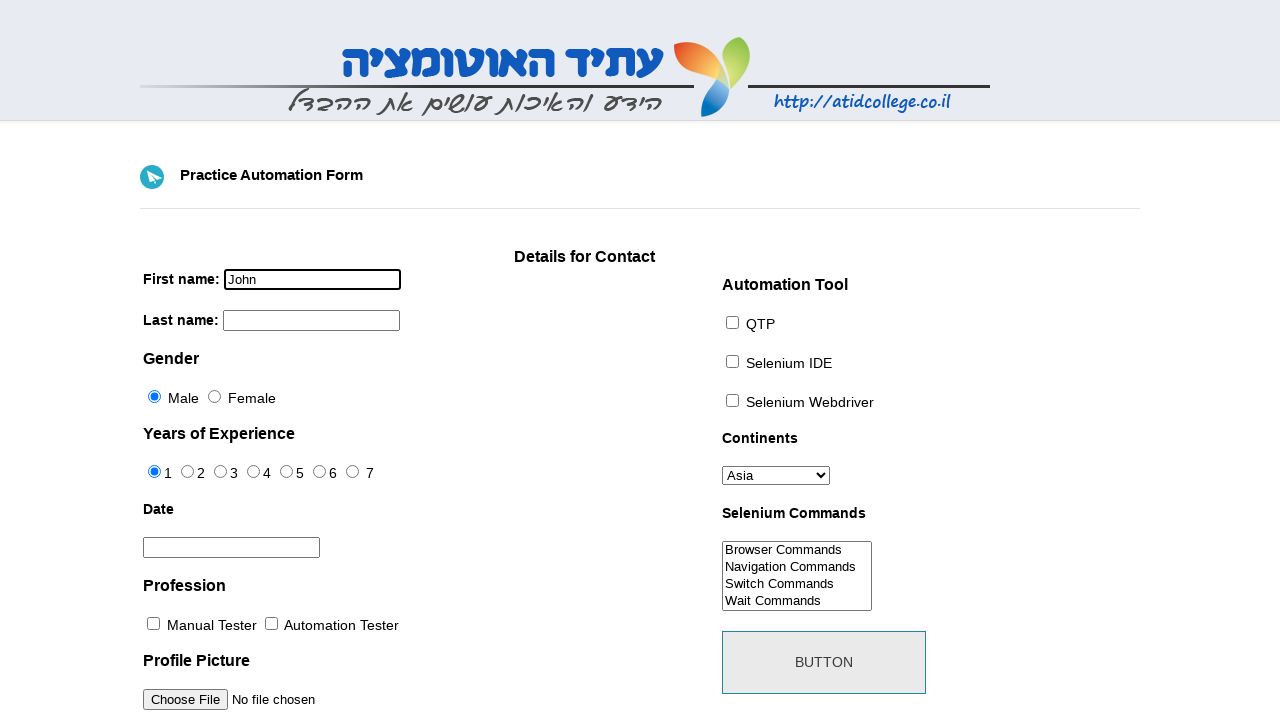

Filled last name field with 'Smith' on input[name='lastname']
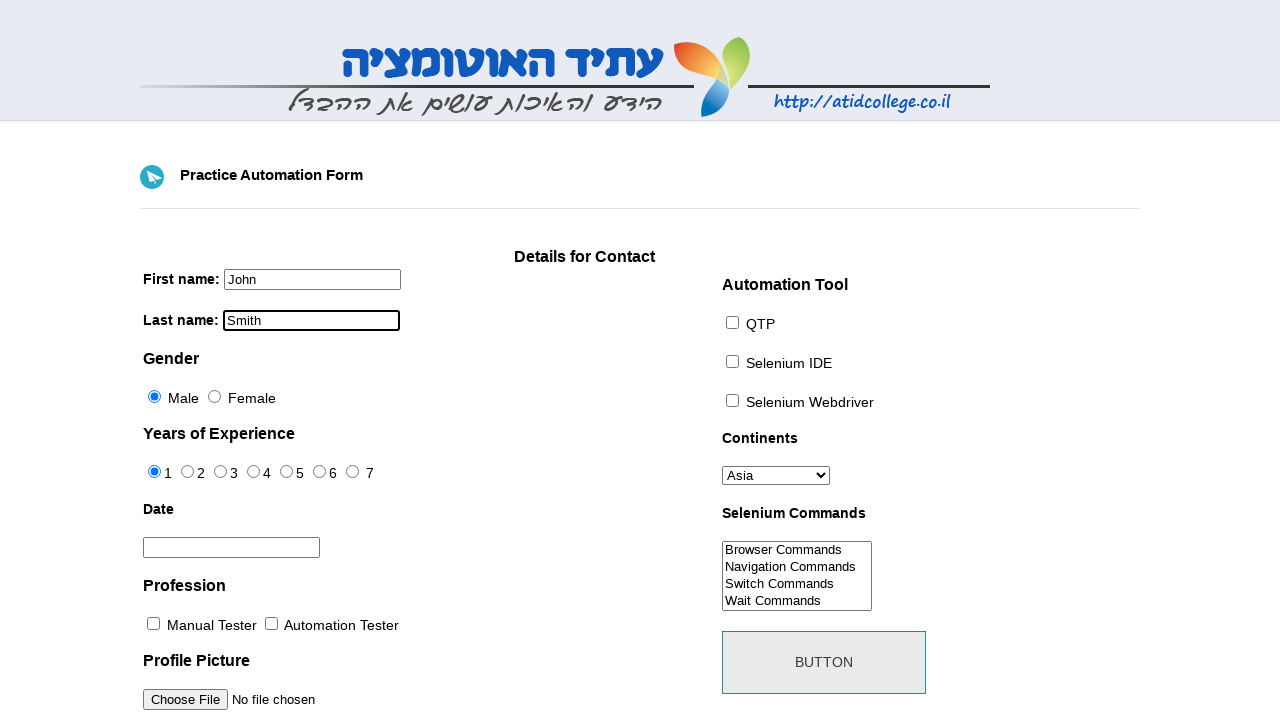

Selected experience radio button for 2-4 years at (220, 472) on input#exp-2
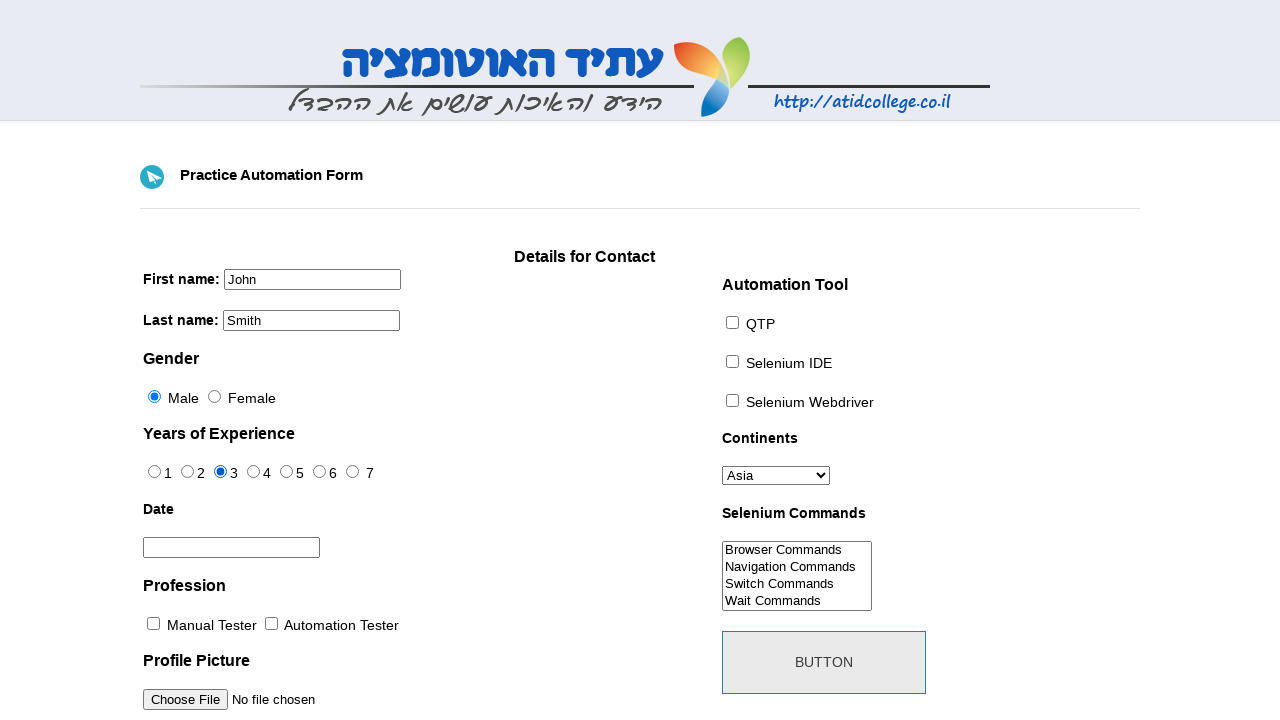

Clicked datepicker input to open calendar at (232, 548) on input#datepicker
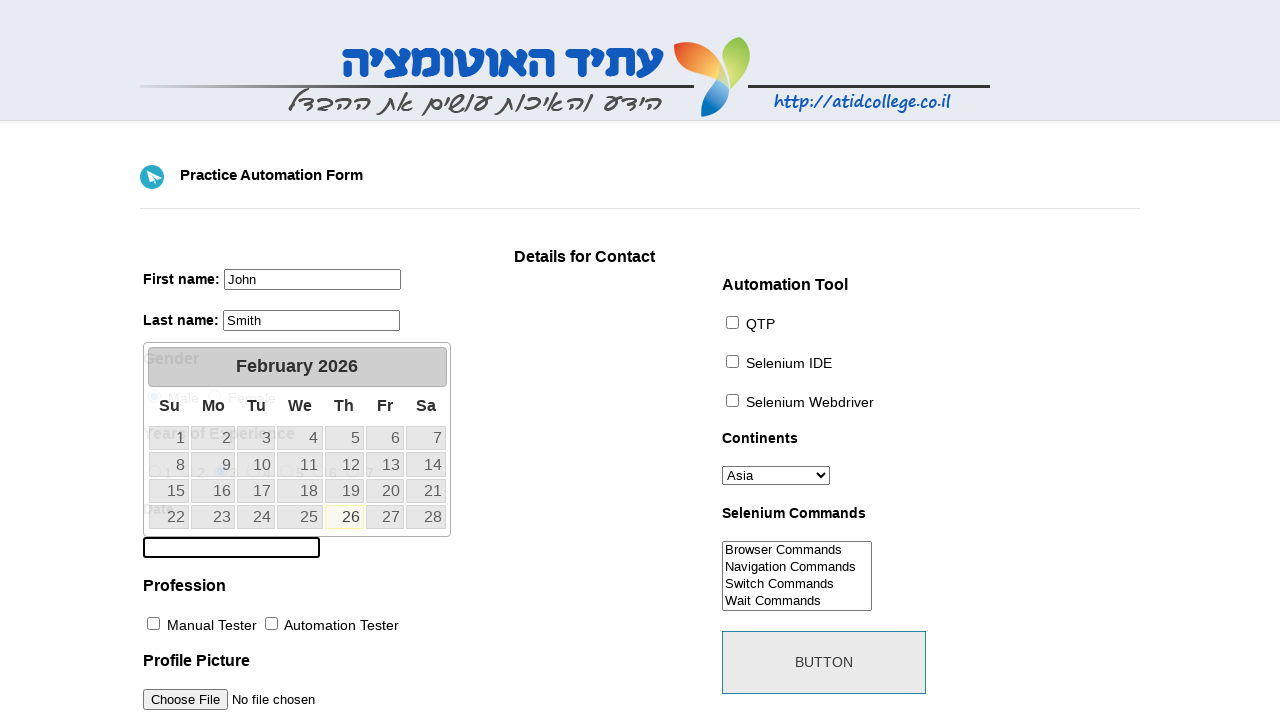

Datepicker calendar appeared
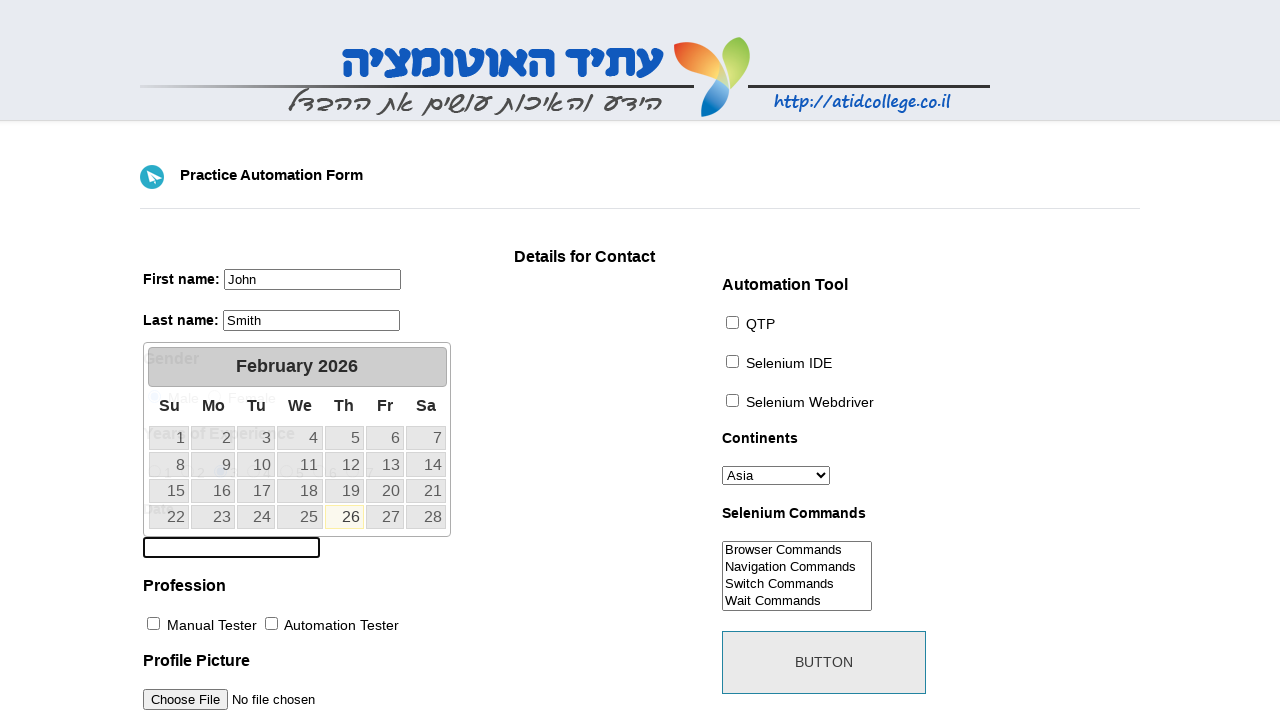

Selected date 15 from datepicker calendar at (169, 491) on td >> nth=17
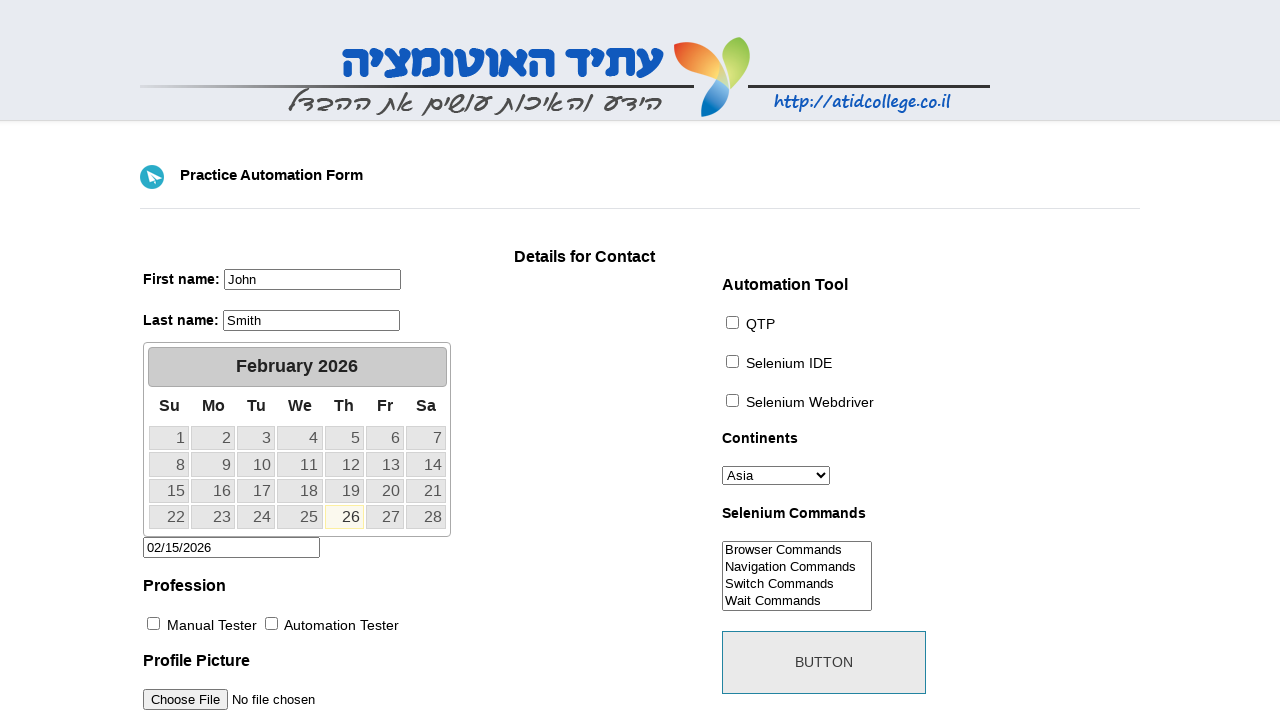

Selected Manual Tester profession checkbox at (272, 624) on input#profession-1
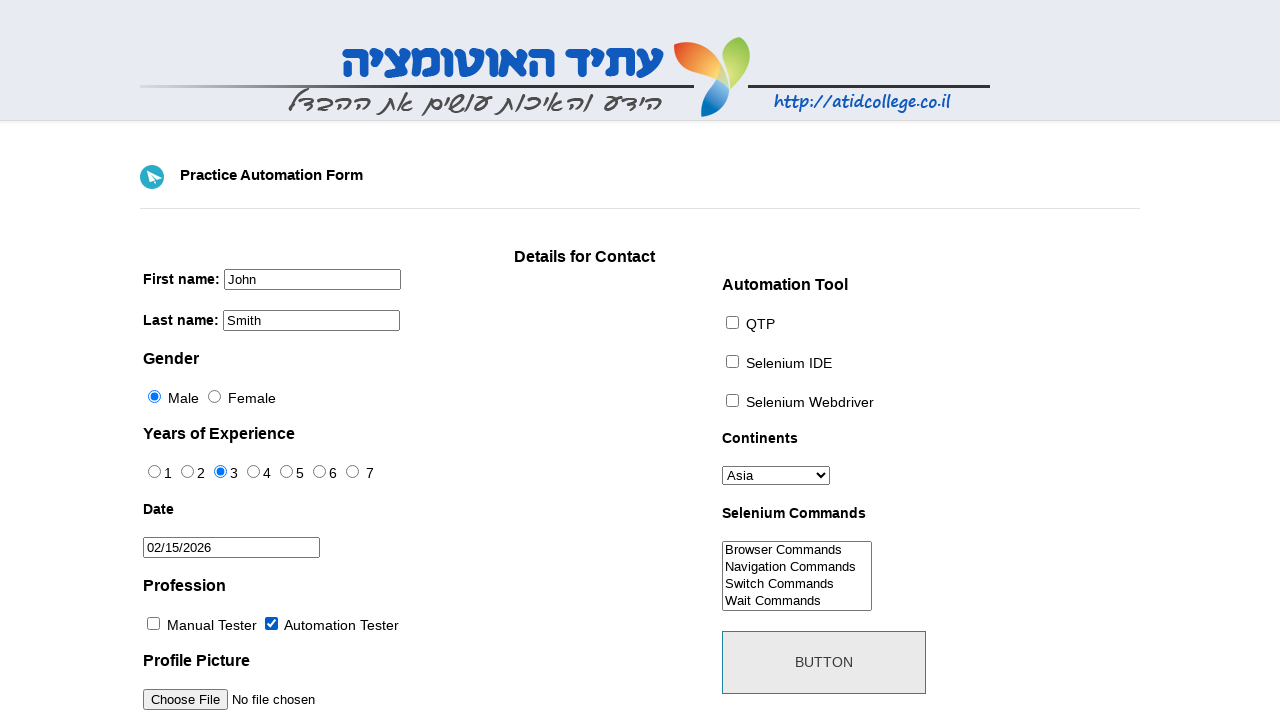

Set file upload input (empty for demo)
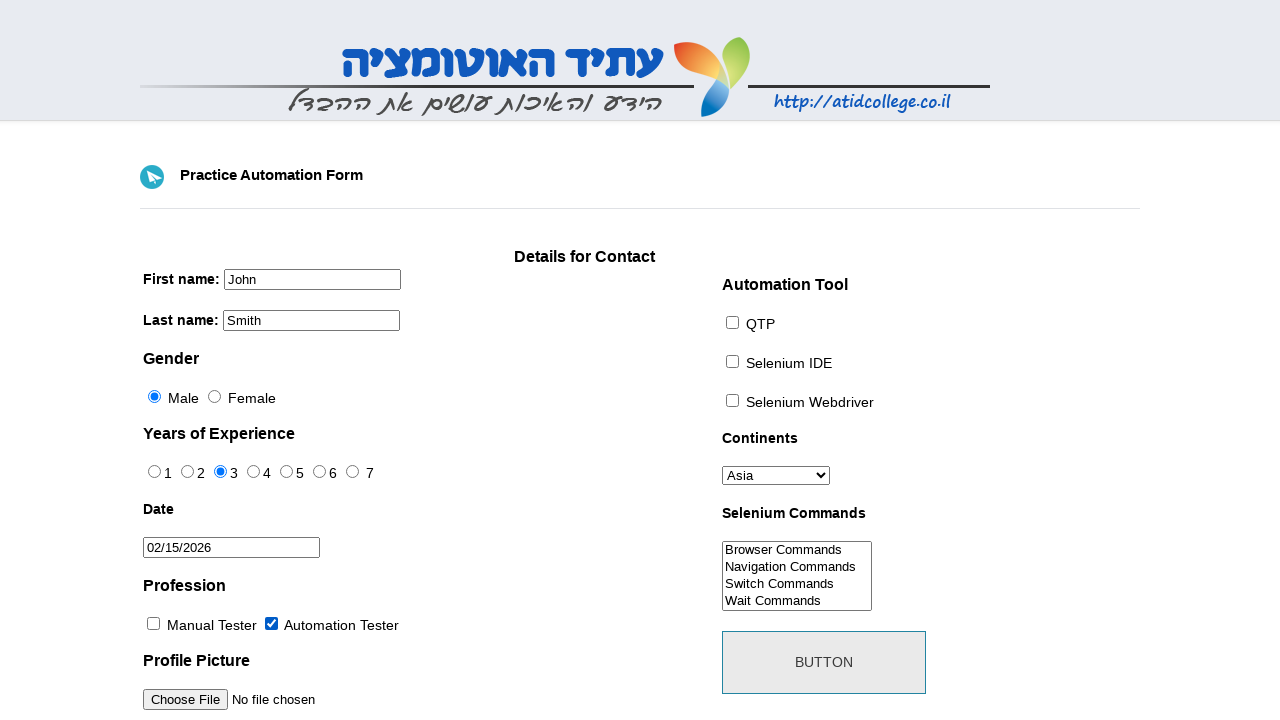

Selected 'Australia' from continents dropdown on select#continents
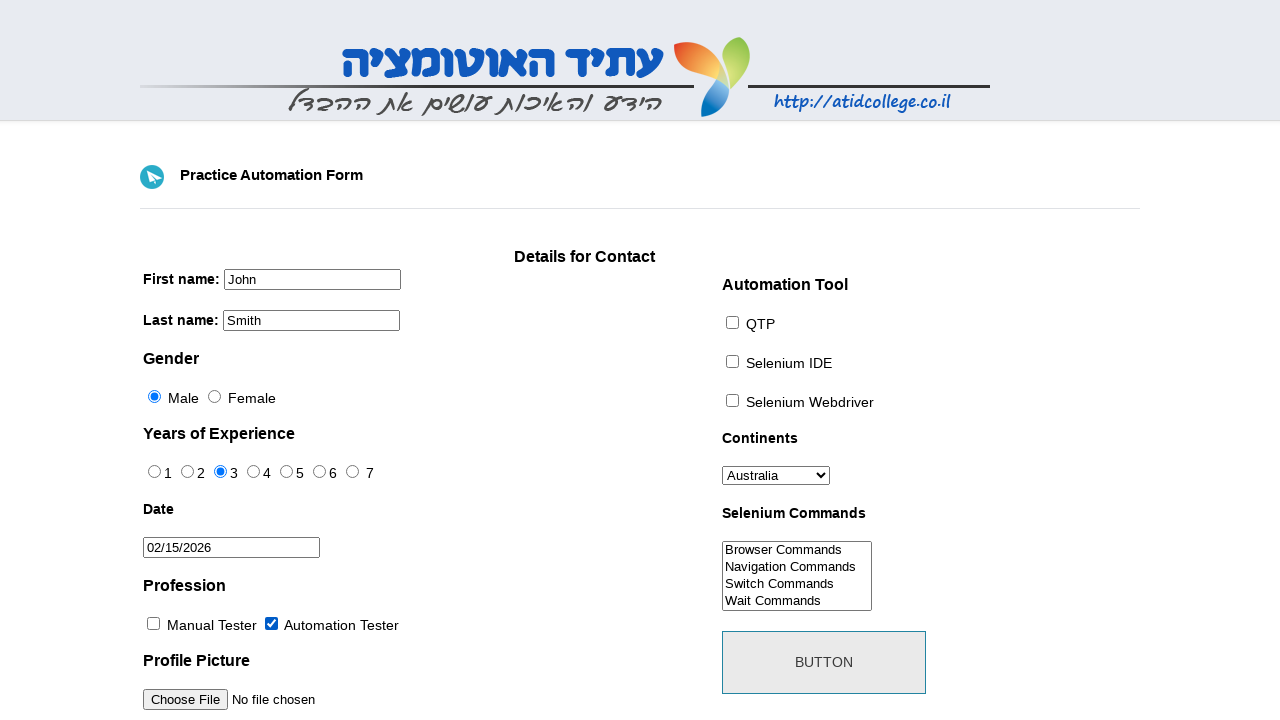

Clicked submit button to submit form at (824, 662) on button#submit
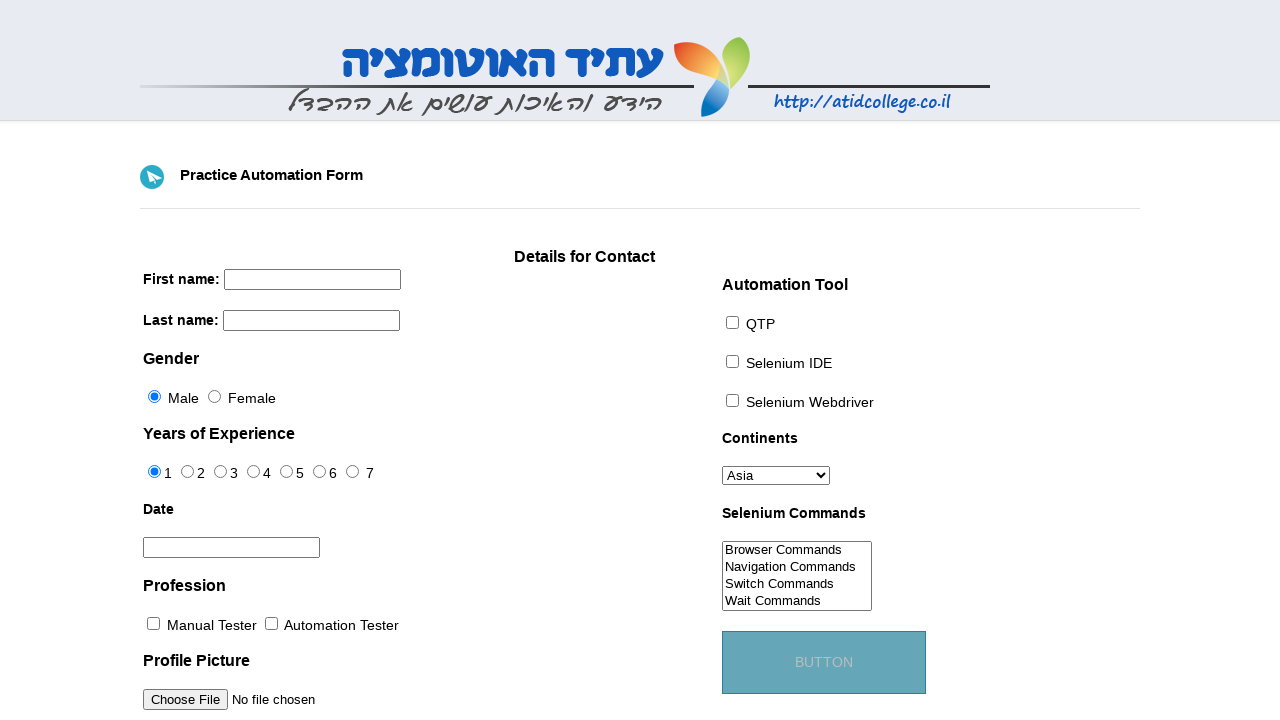

Waited 1000ms for form submission to complete
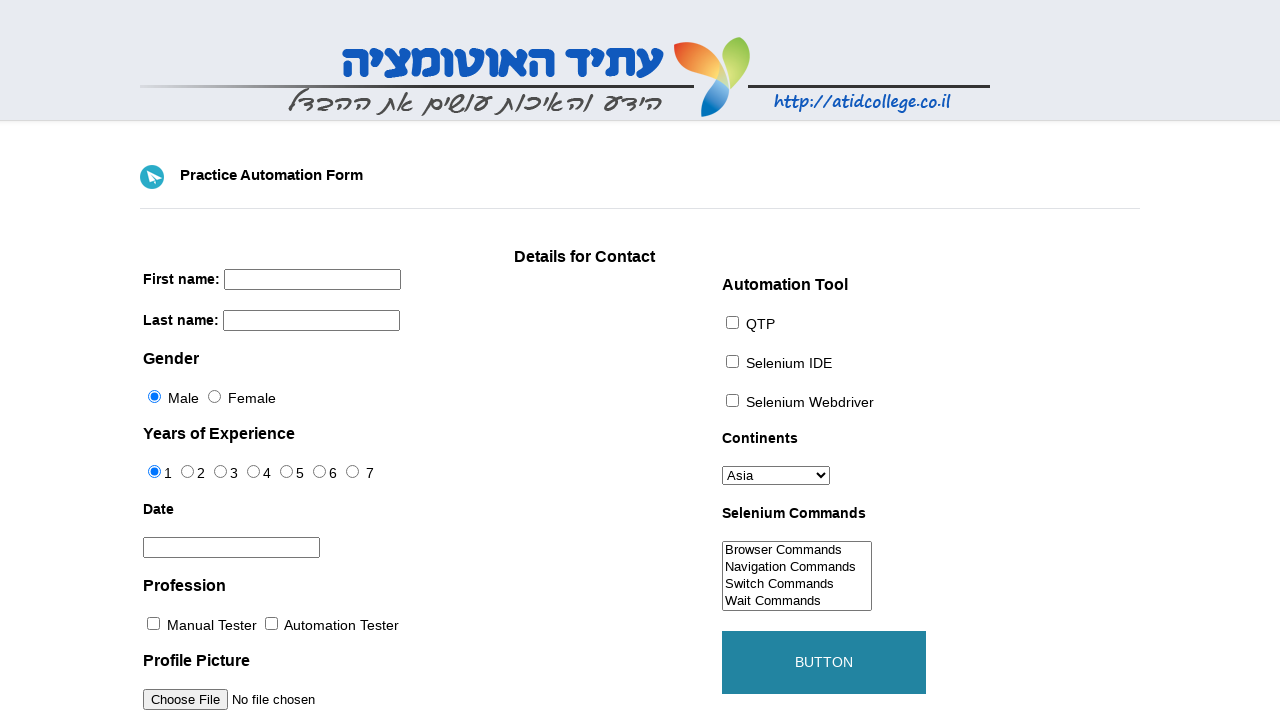

Retrieved current URL: https://atidcollege.co.il/Xamples/ex_controllers.html?firstname=John&lastname=Smith&sex=Male&exp=3&datepicker=02%2F15%2F2026&profession=Automation_Tester&photo=&continents=austria&submit=
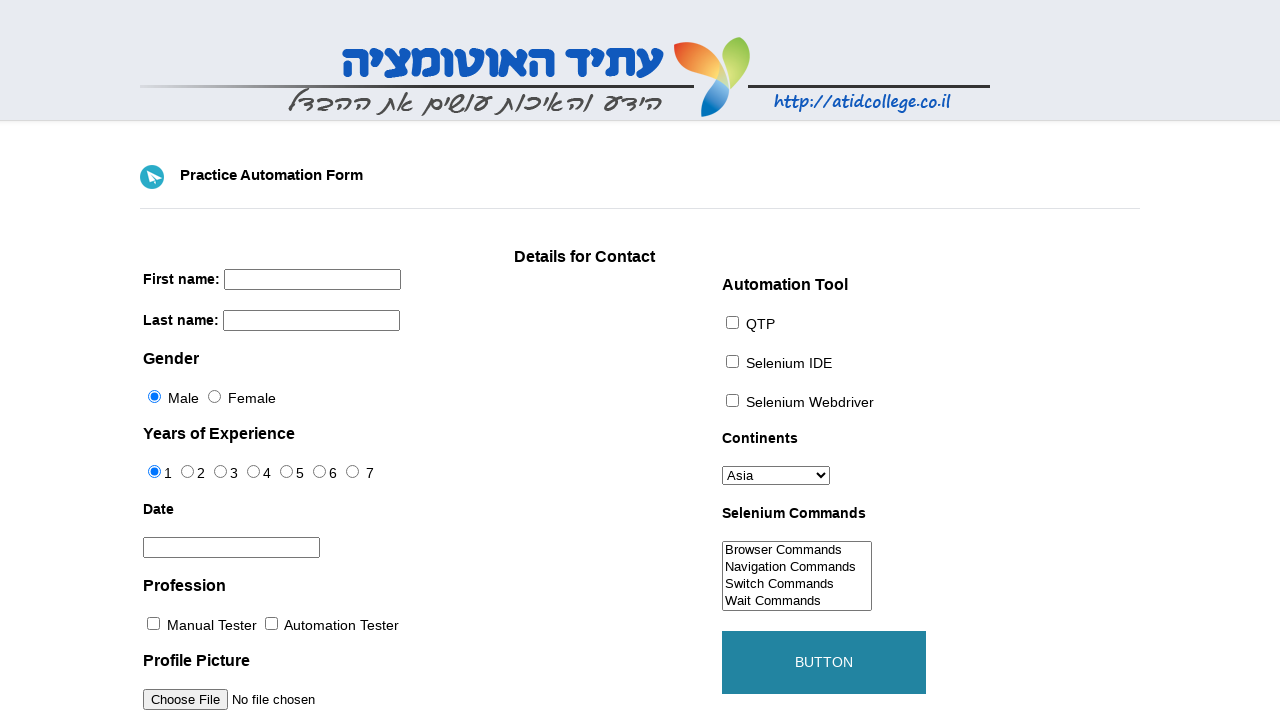

Form submission validation passed - URL contains 'John' and 'Smith'
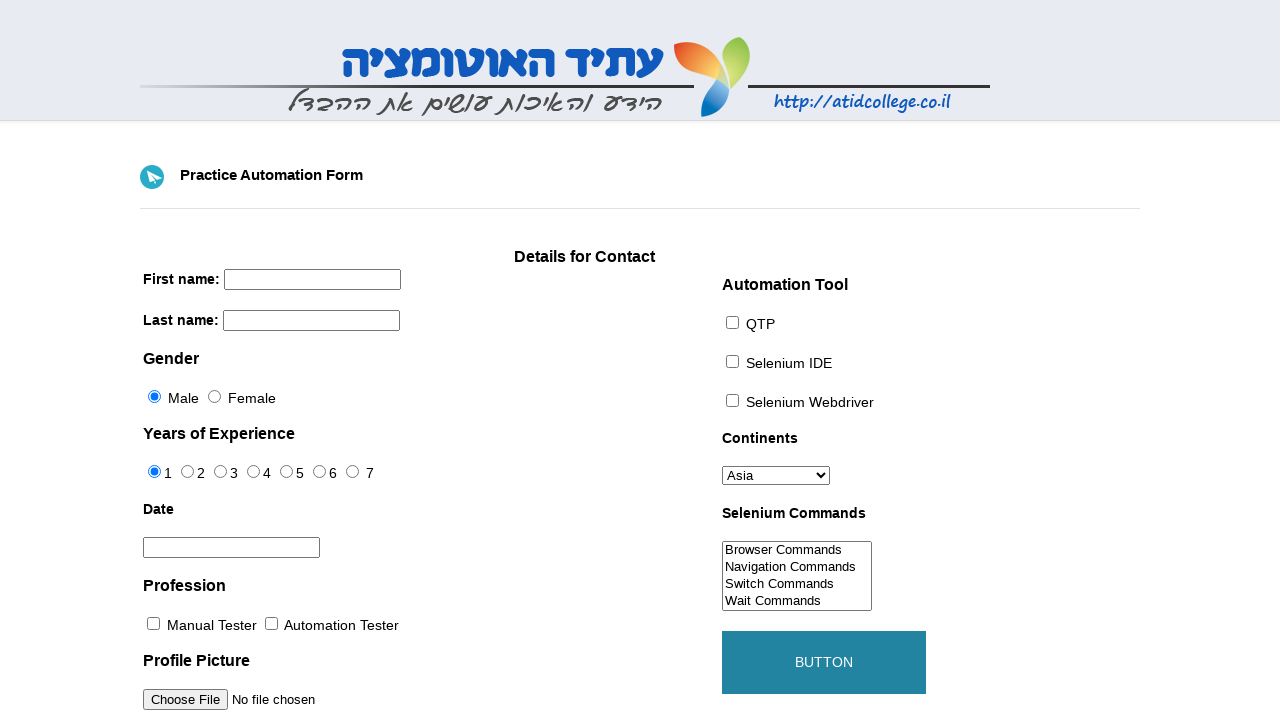

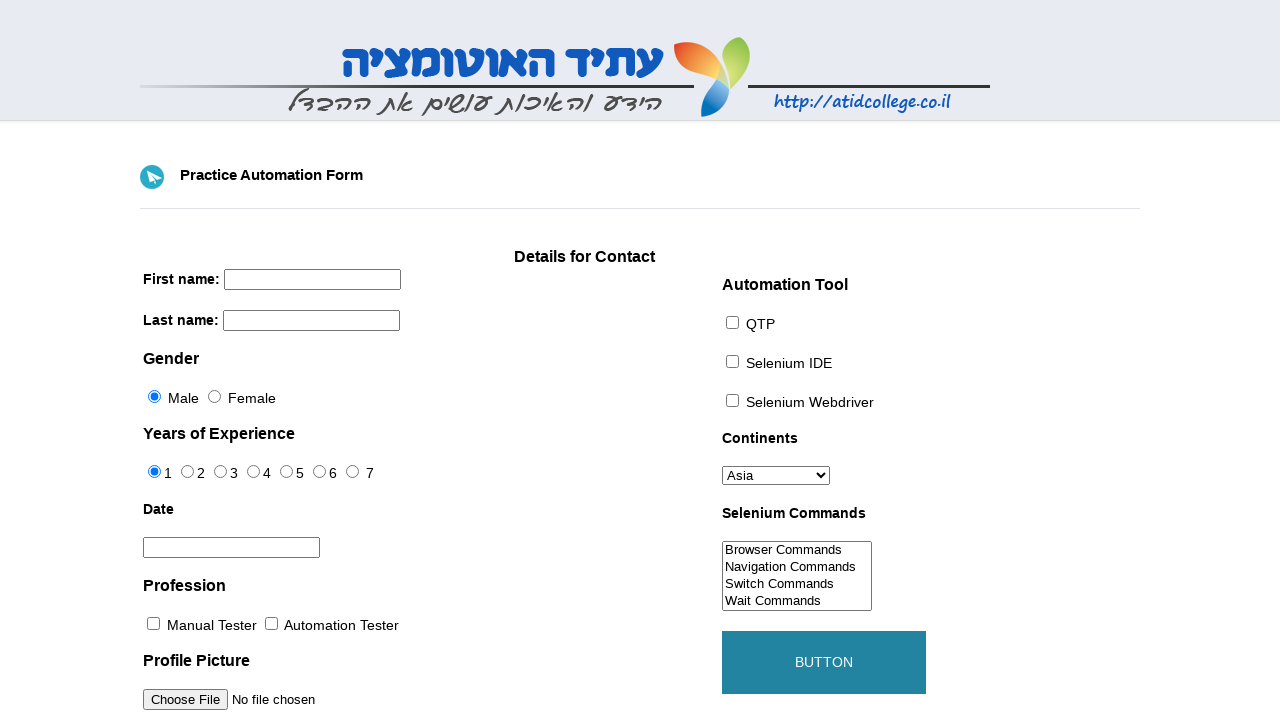